Tests a registration form by filling in three input fields in the first block and submitting the form, then verifies successful registration by checking for a congratulations message.

Starting URL: http://suninjuly.github.io/registration1.html

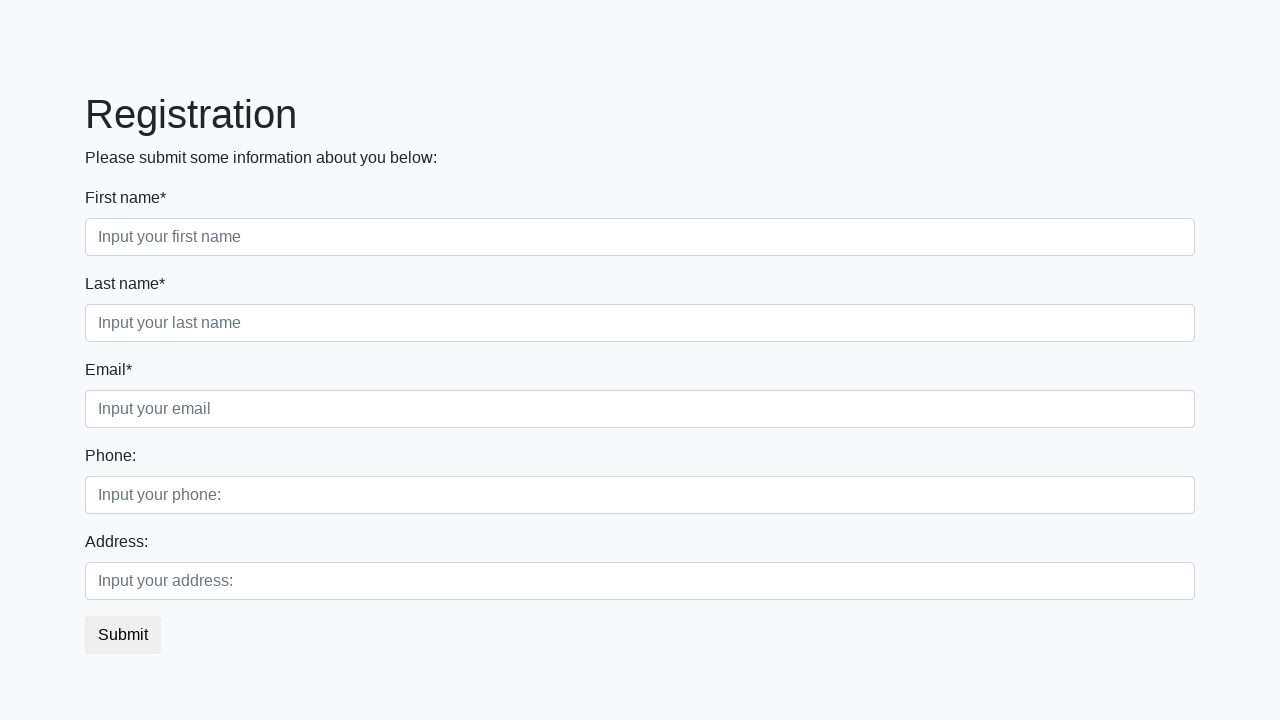

Filled first name field with 'Ivan Petrov' on .first_block input.first
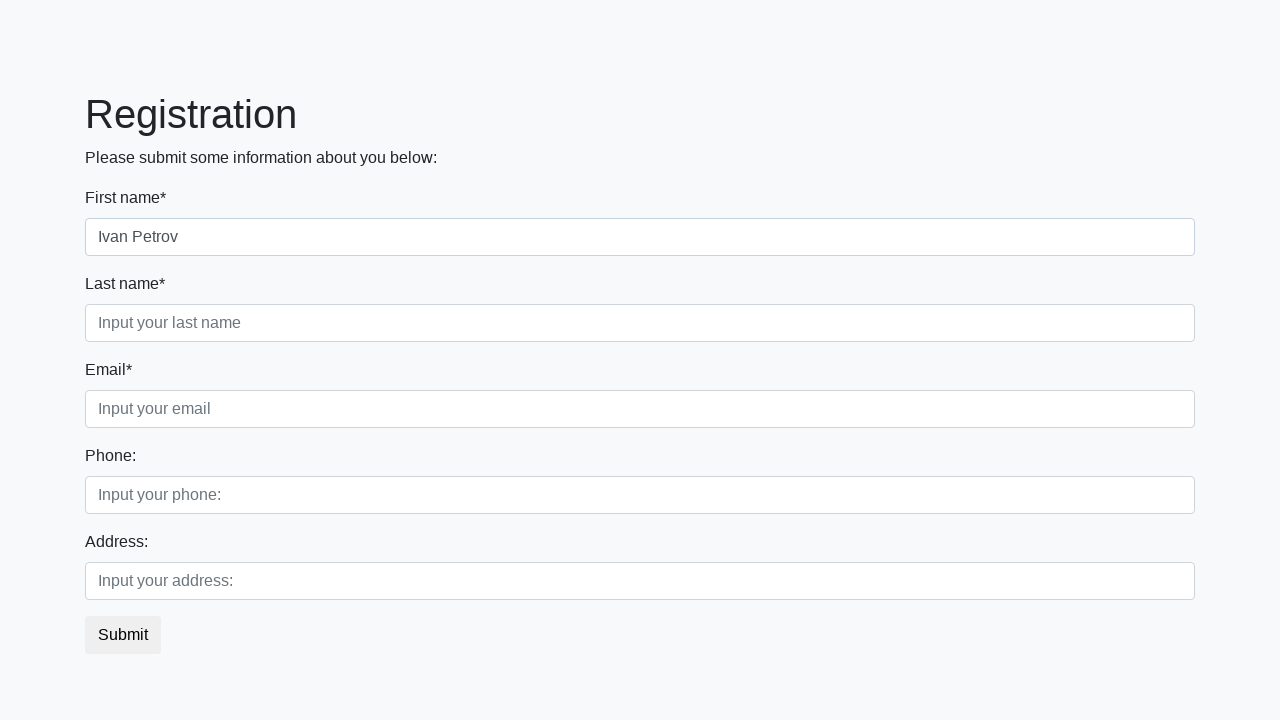

Filled email field with 'ivan.petrov@example.com' on .first_block input.second
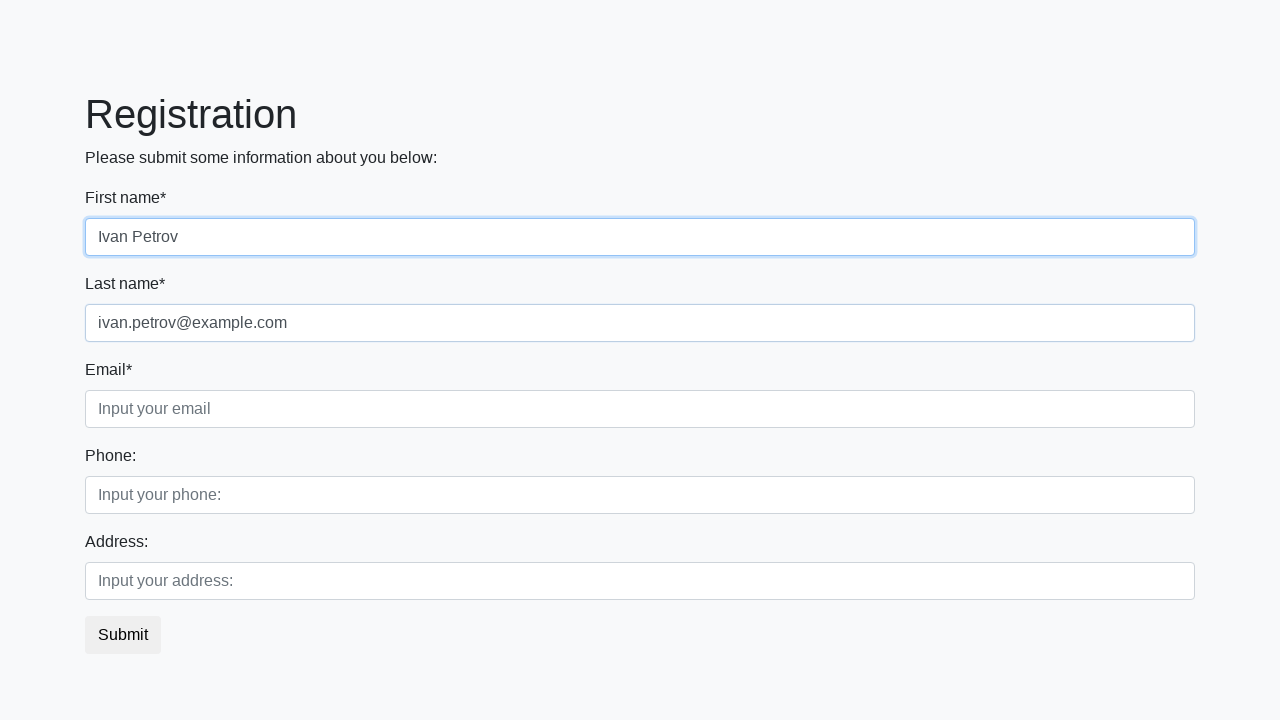

Filled phone field with '+79001234567' on .first_block input.third
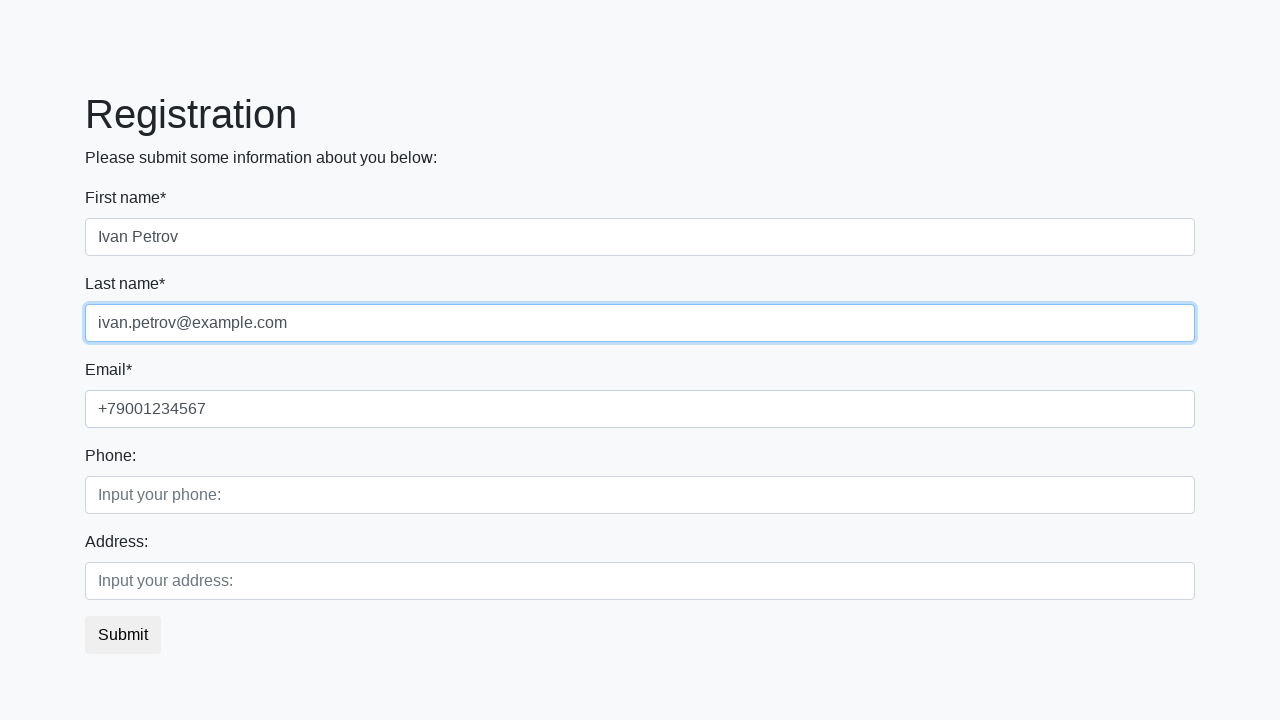

Clicked submit button to register at (123, 635) on button.btn
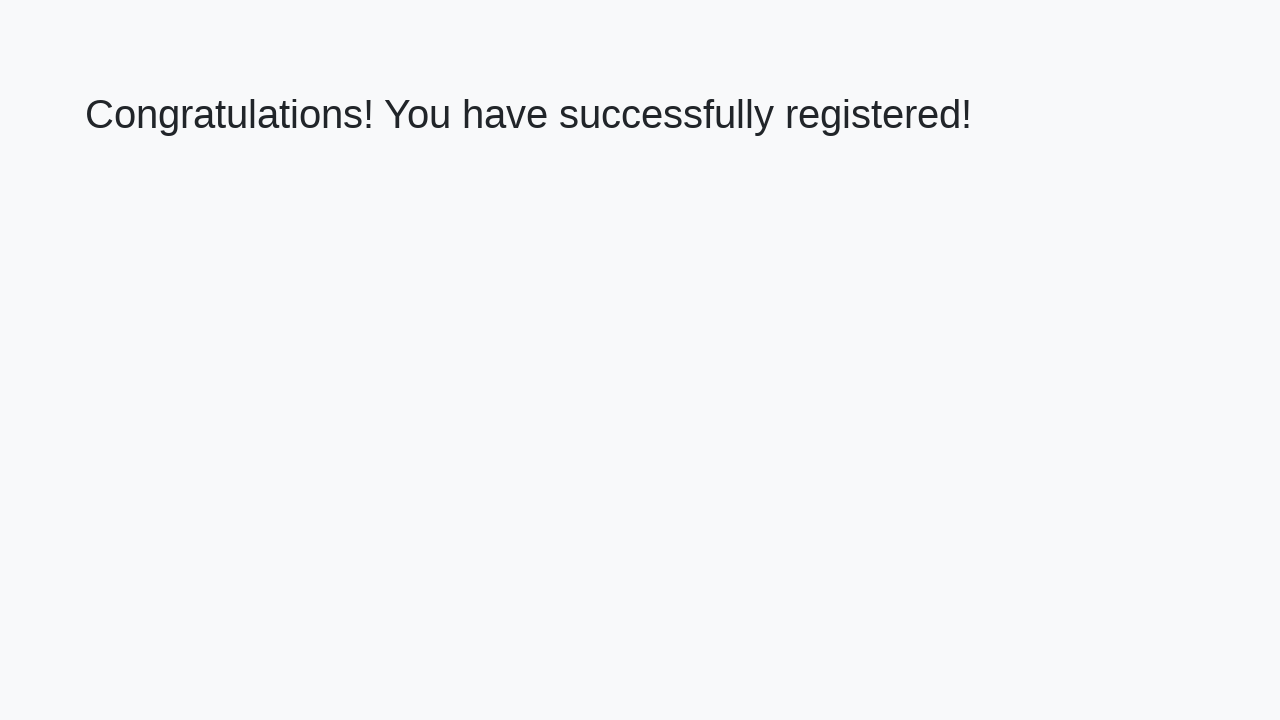

Congratulations message loaded
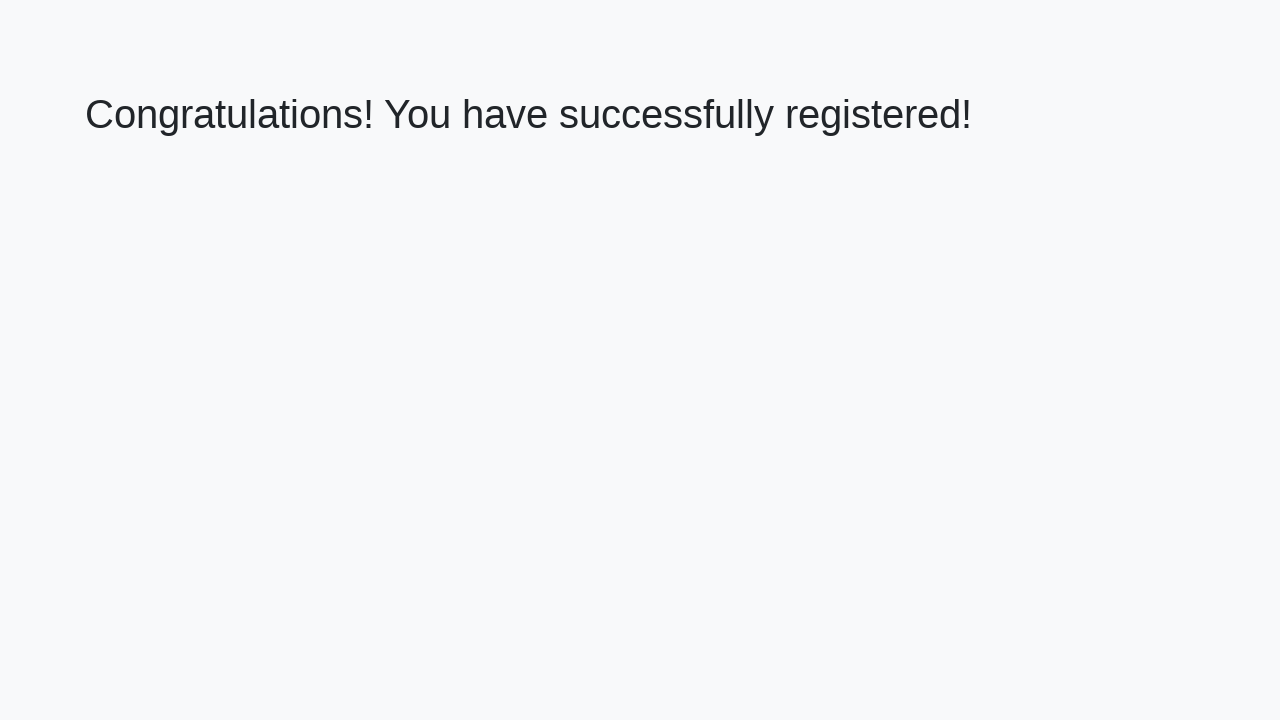

Retrieved congratulations message: 'Congratulations! You have successfully registered!'
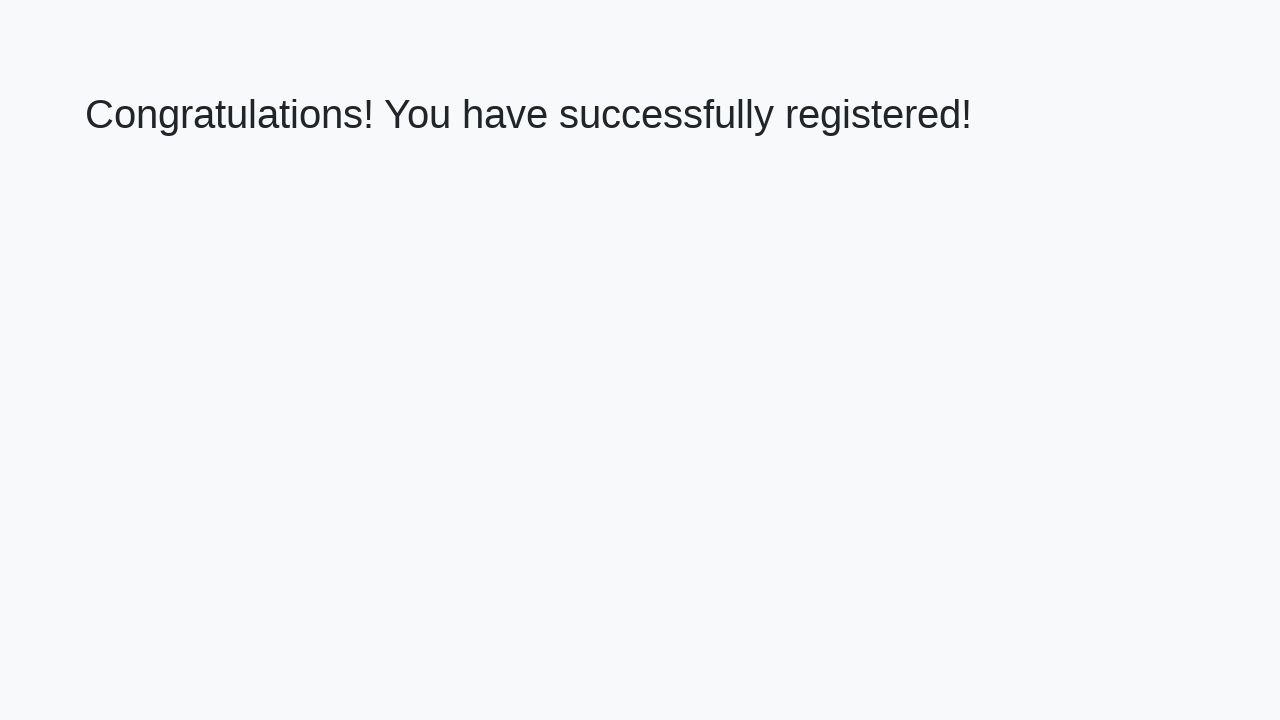

Verified registration success message
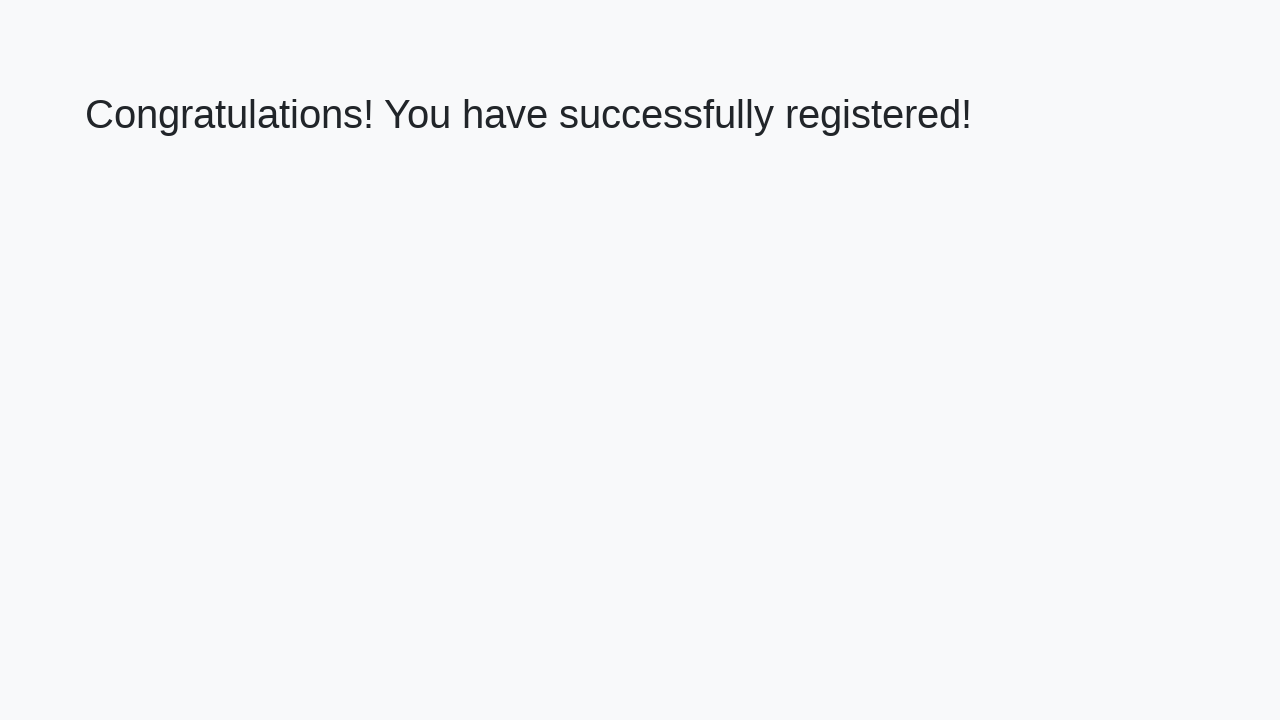

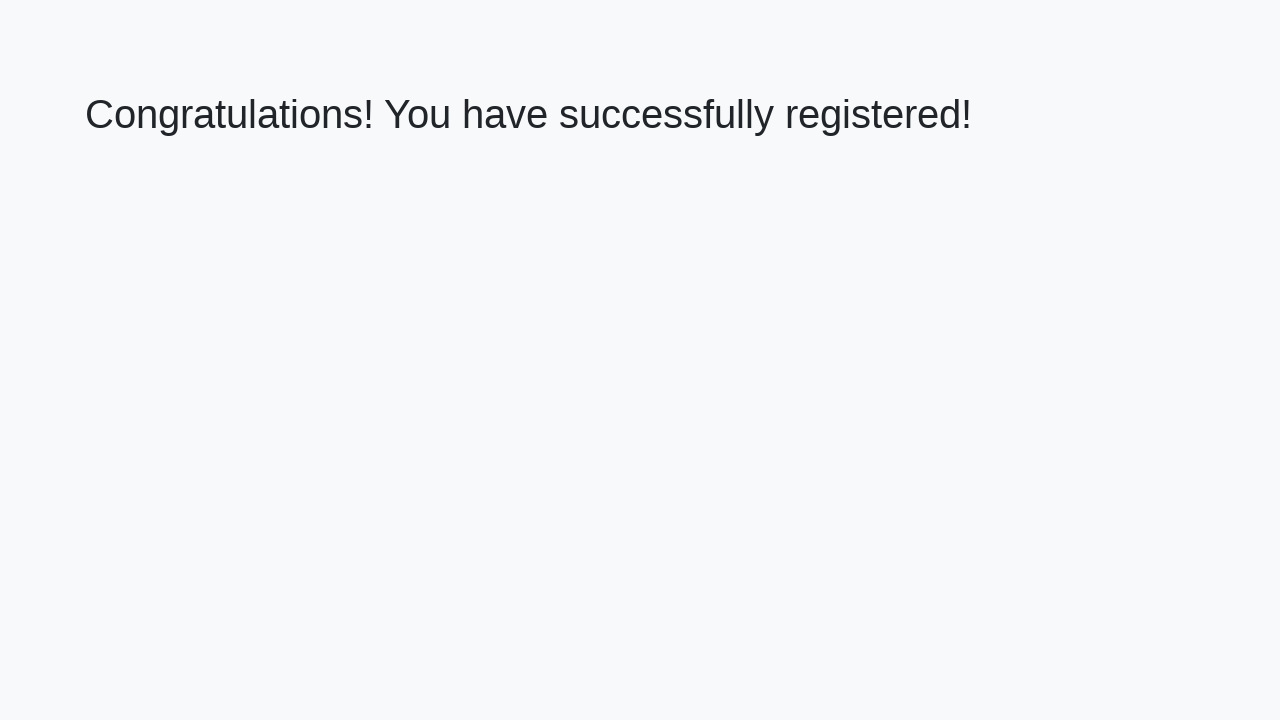